Solves a mathematical problem on the page by reading a value, calculating the answer using logarithm, and submitting the form with checkbox selections

Starting URL: http://suninjuly.github.io/math.html

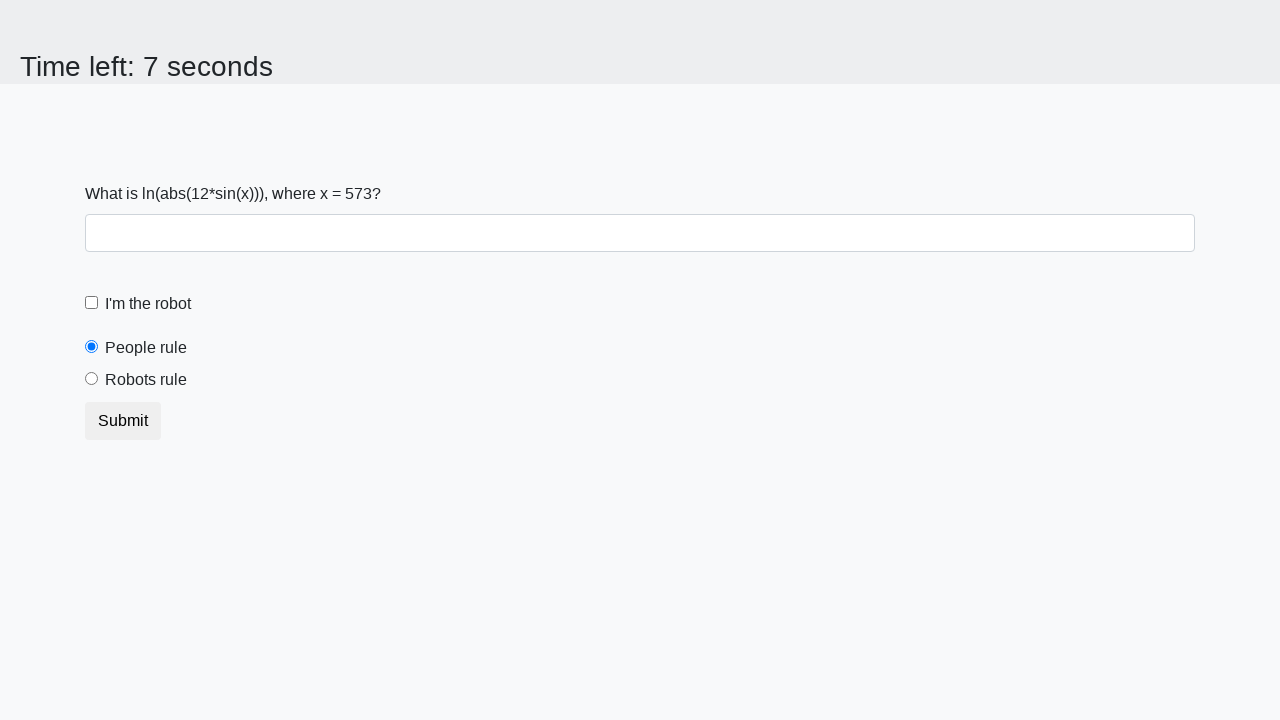

Read mathematical value from page element #input_value
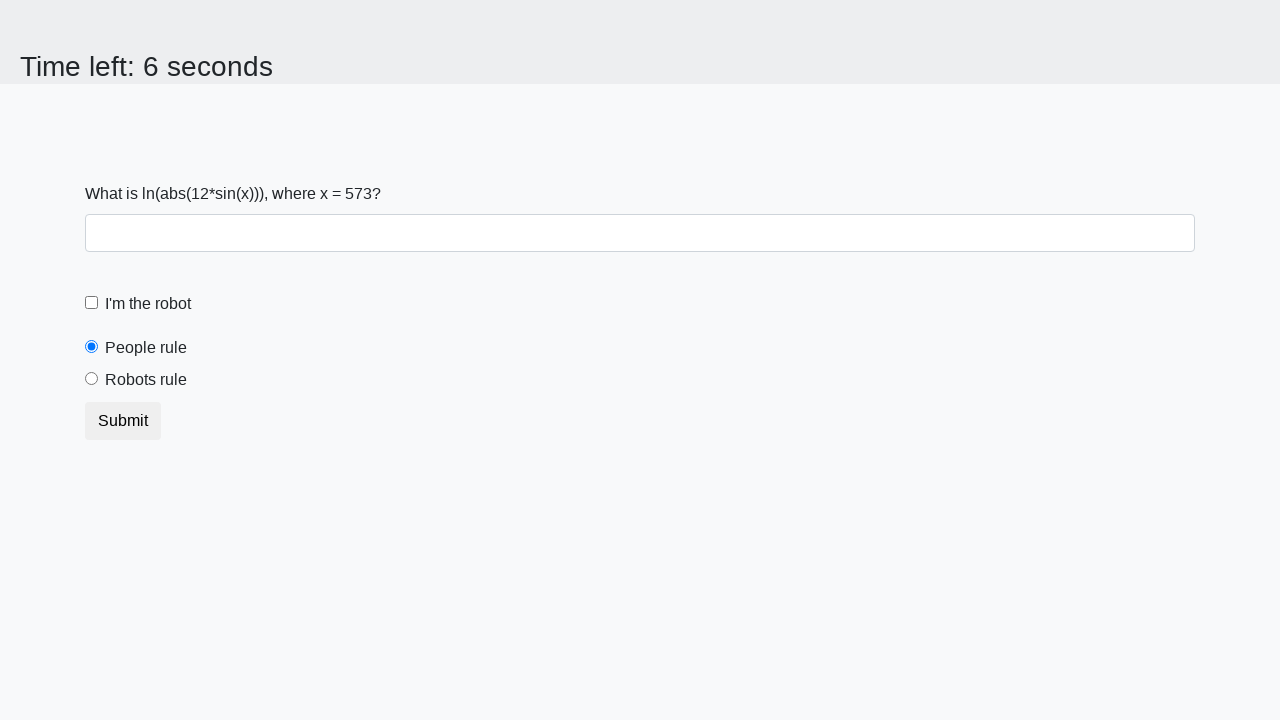

Calculated logarithmic answer using formula: log(abs(12*sin(573)))
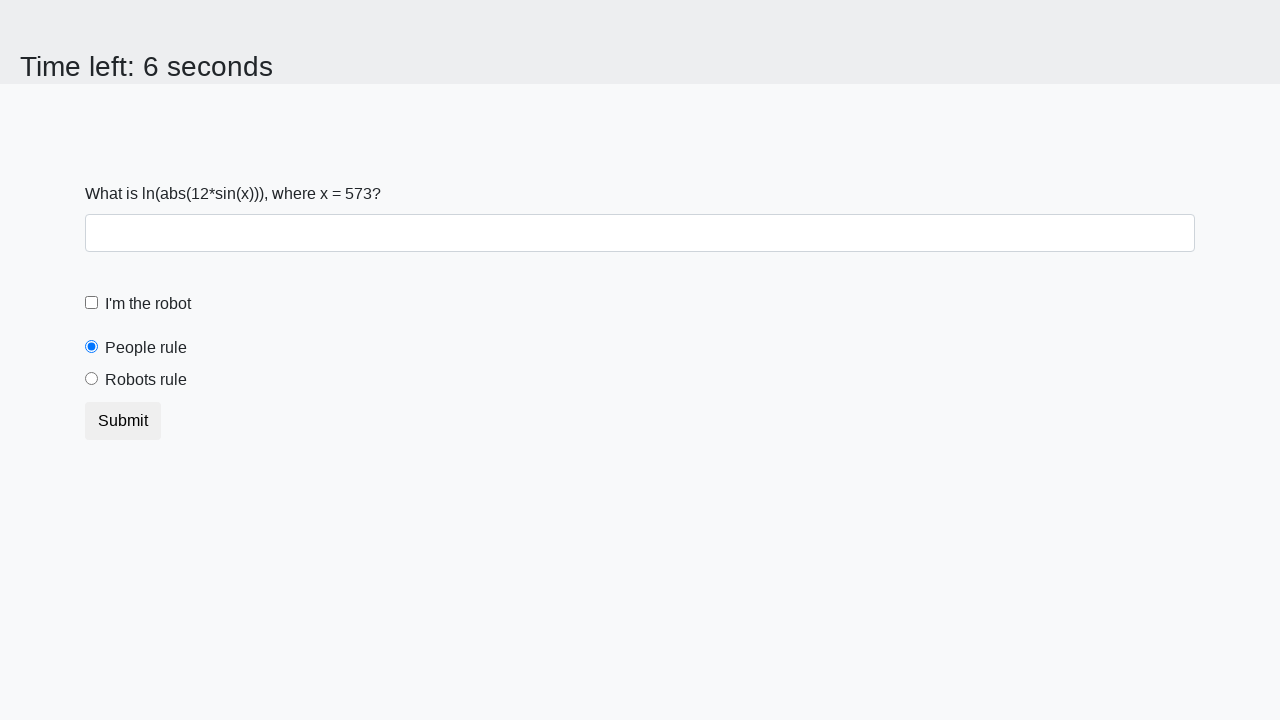

Filled answer field with calculated result on #answer
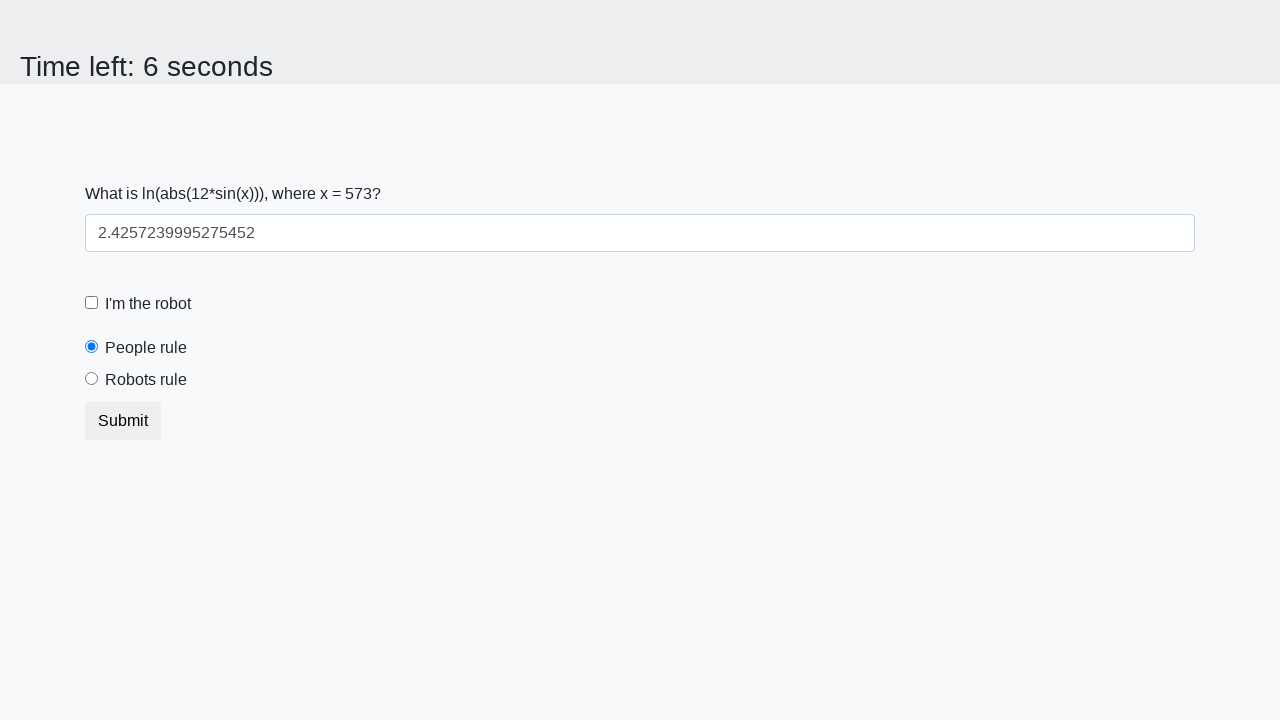

Clicked robot checkbox at (148, 304) on [for=robotCheckbox]
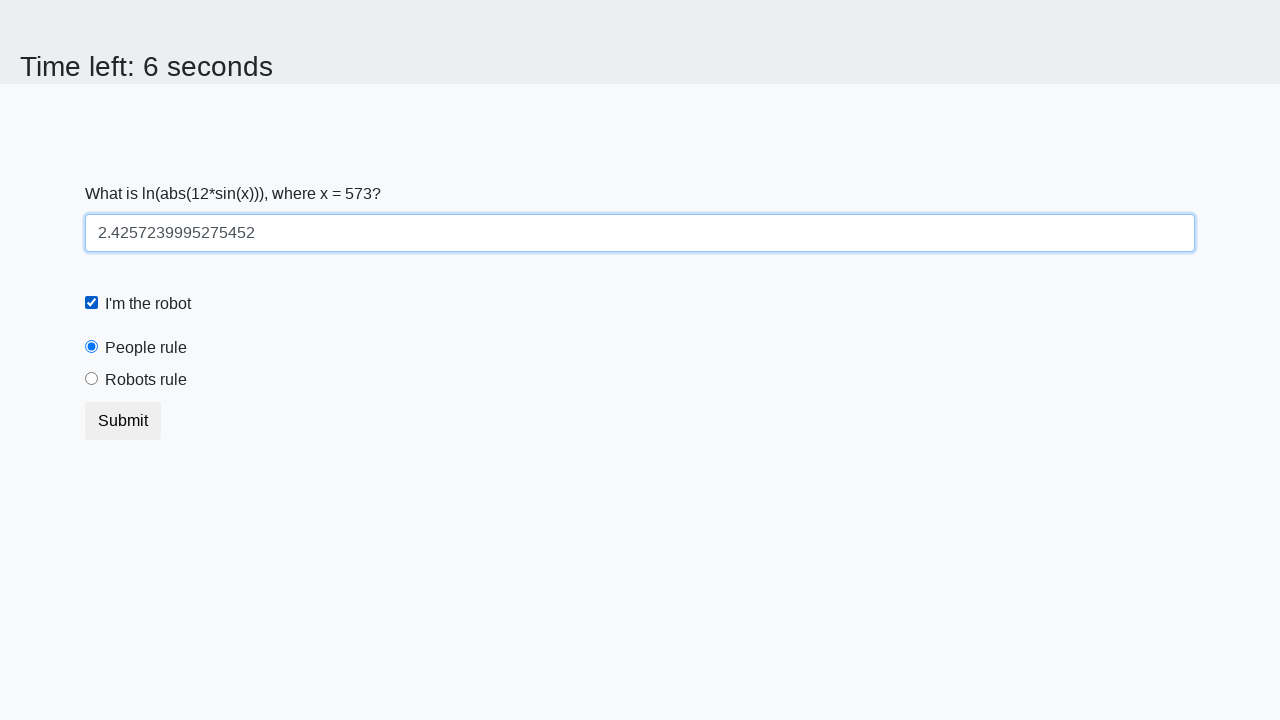

Clicked robots rule radio button at (146, 380) on [for=robotsRule]
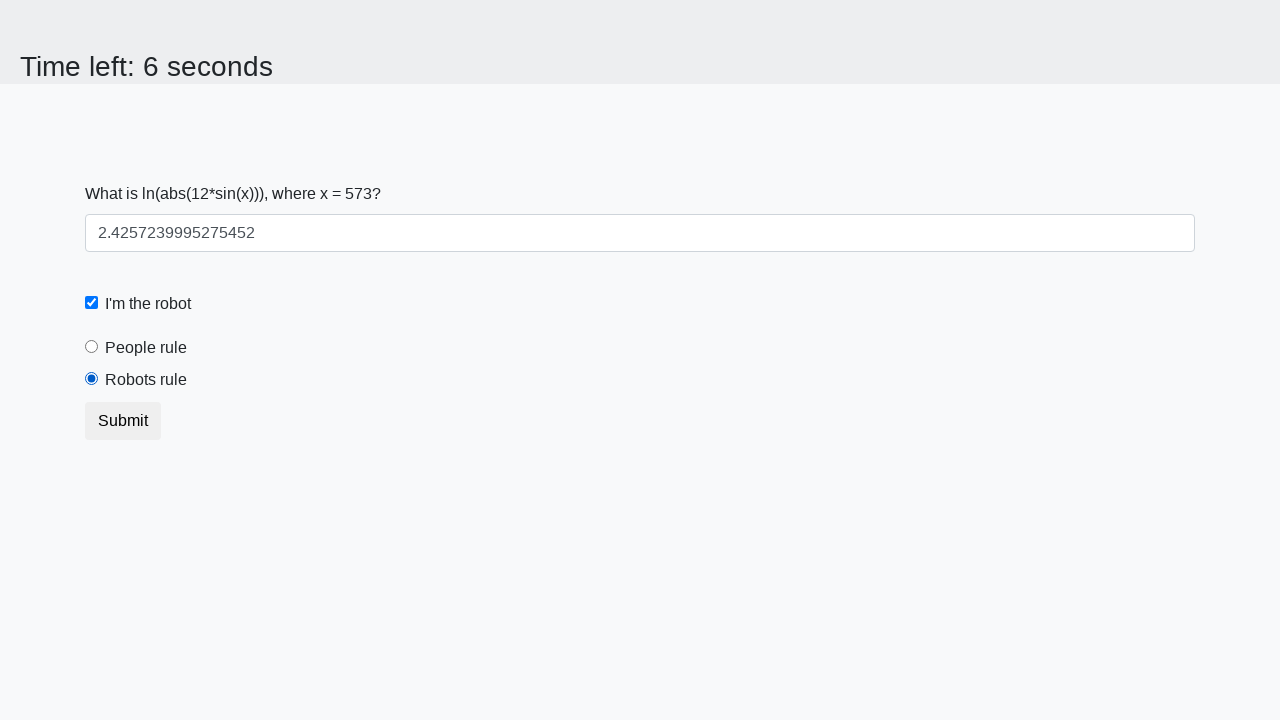

Submitted form with all required values at (123, 421) on button
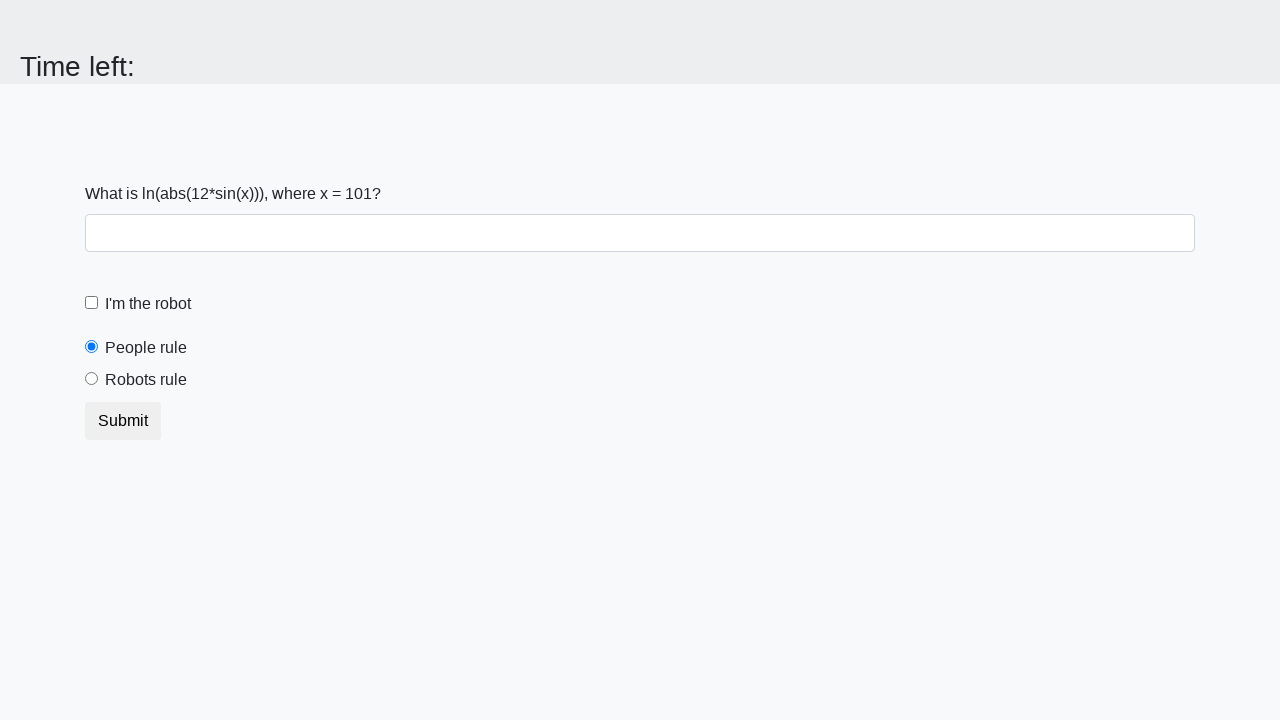

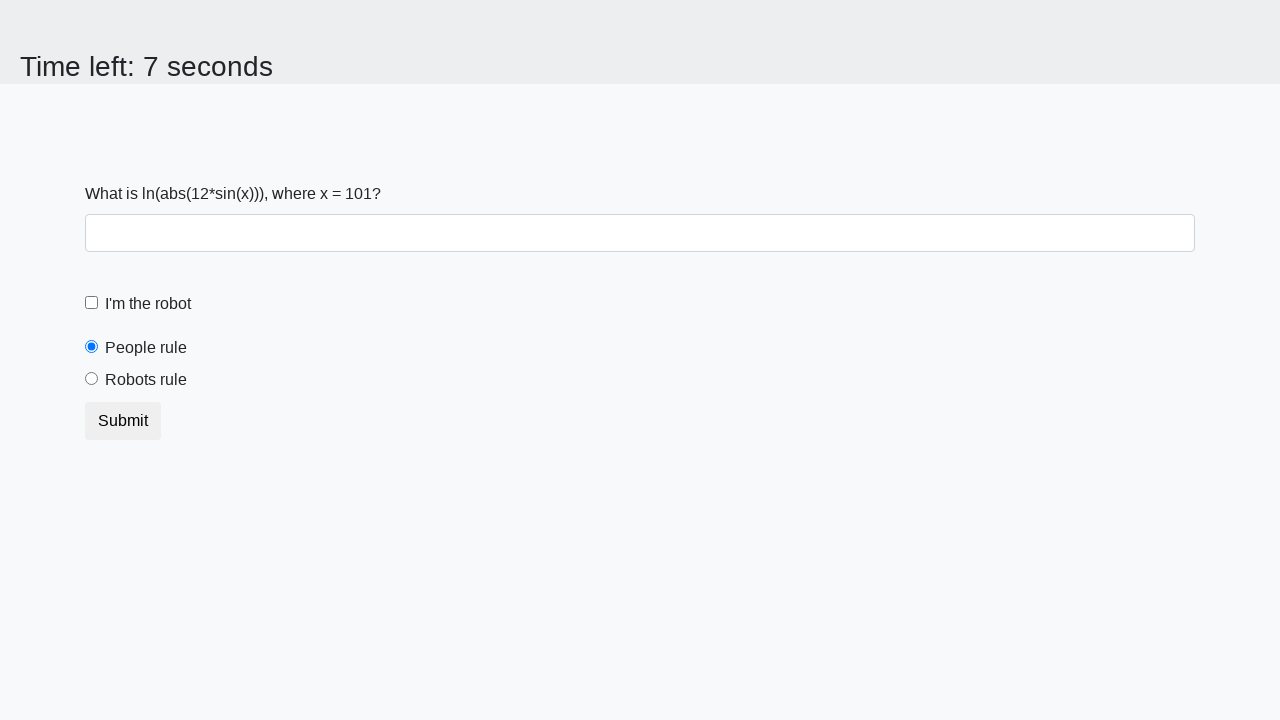